Tests searching for a customer by first name using the search input field

Starting URL: https://www.globalsqa.com/angularJs-protractor/BankingProject/#/manager

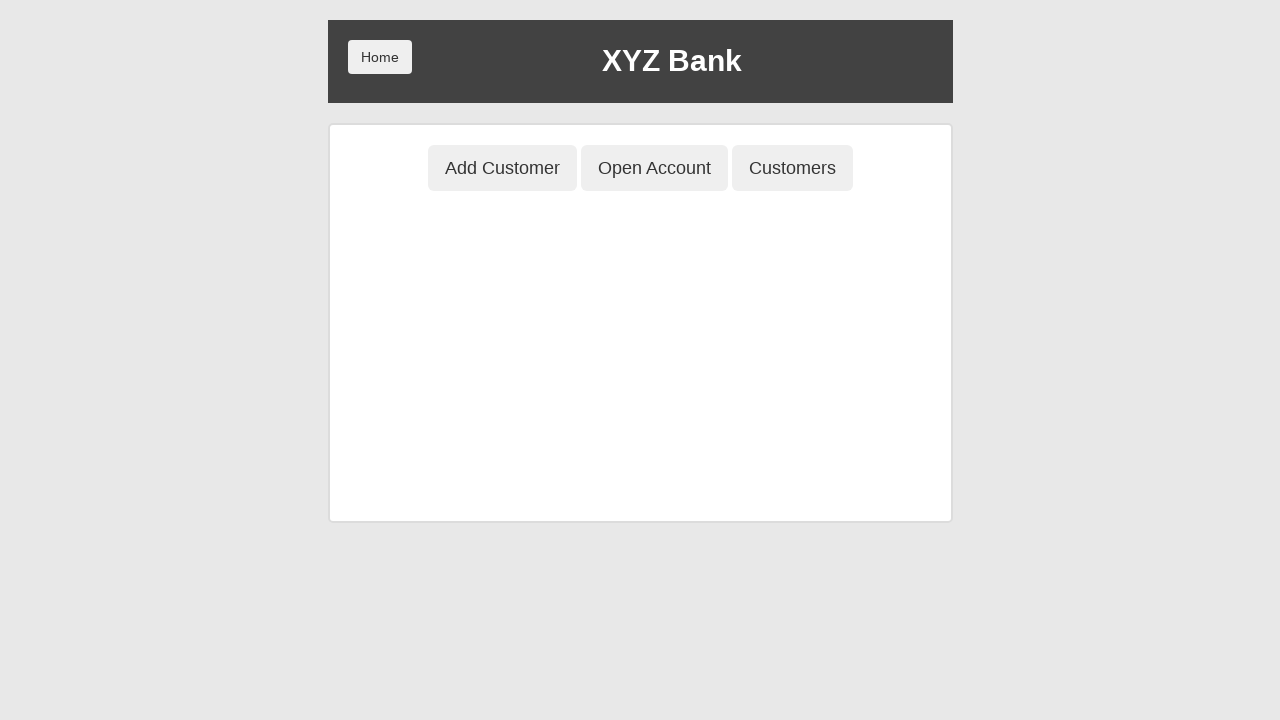

Clicked Customers button to navigate to customer list at (792, 168) on button[ng-class='btnClass3']
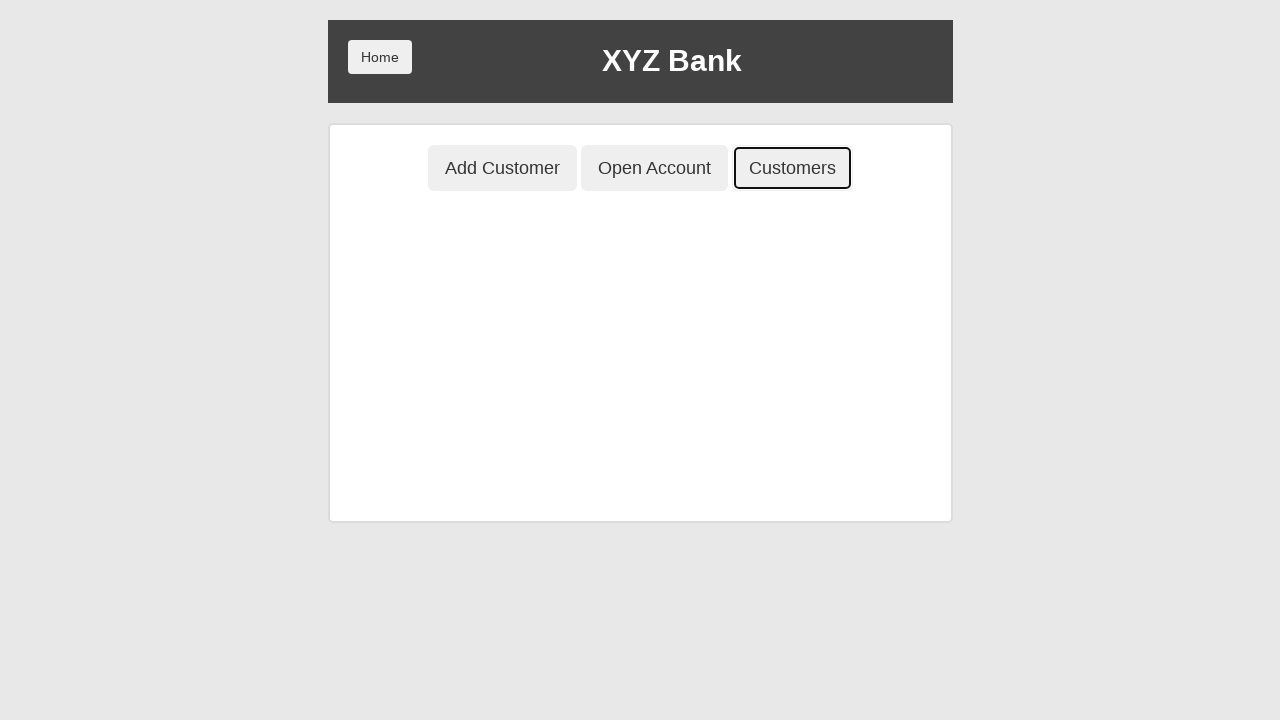

Customer list table loaded
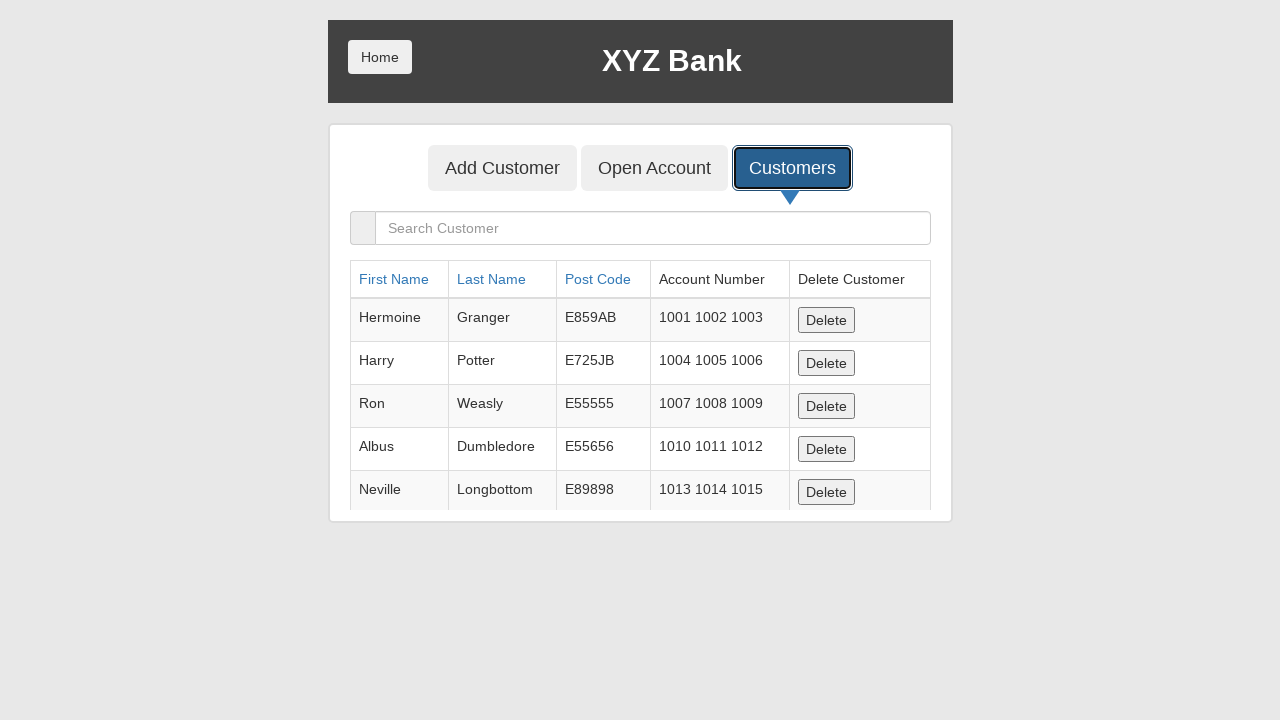

Filled search field with first name 'Harry' on input[ng-model='searchCustomer']
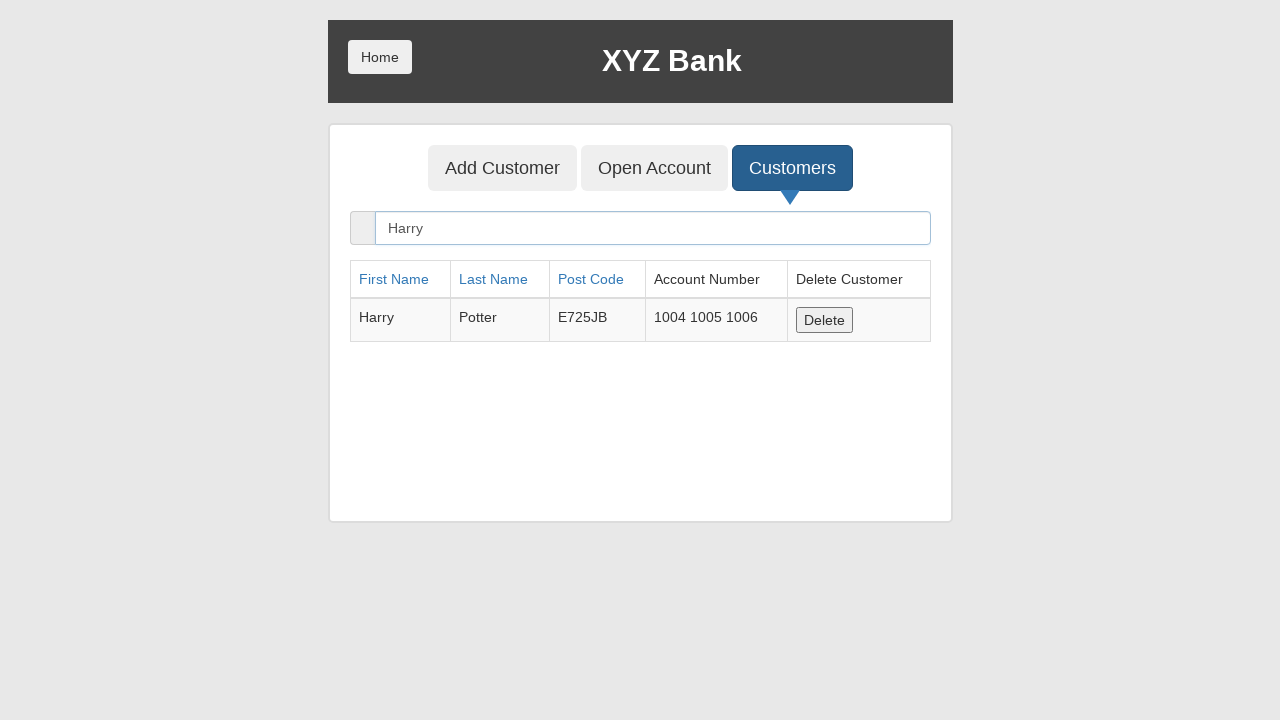

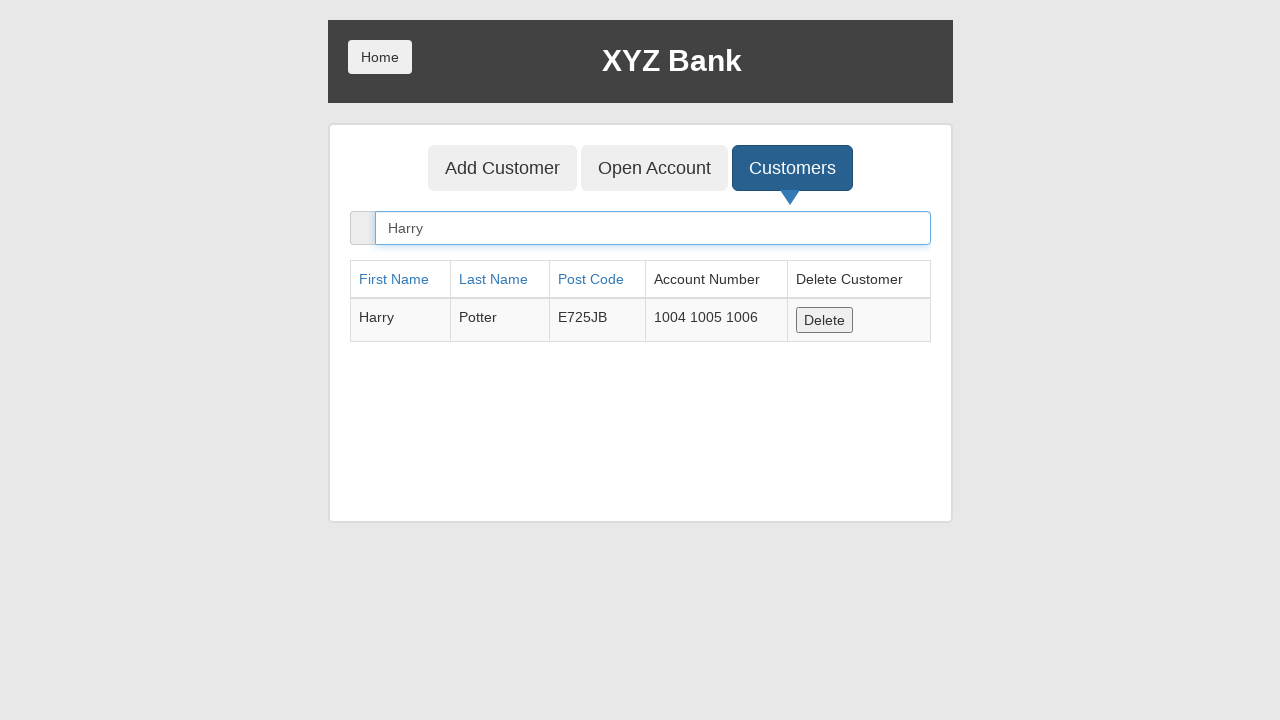